Tests link navigation by finding links in the footer section, opening each link in a new tab using keyboard shortcuts, and switching between the opened tabs to verify they loaded correctly.

Starting URL: http://qaclickacademy.com/practice.php

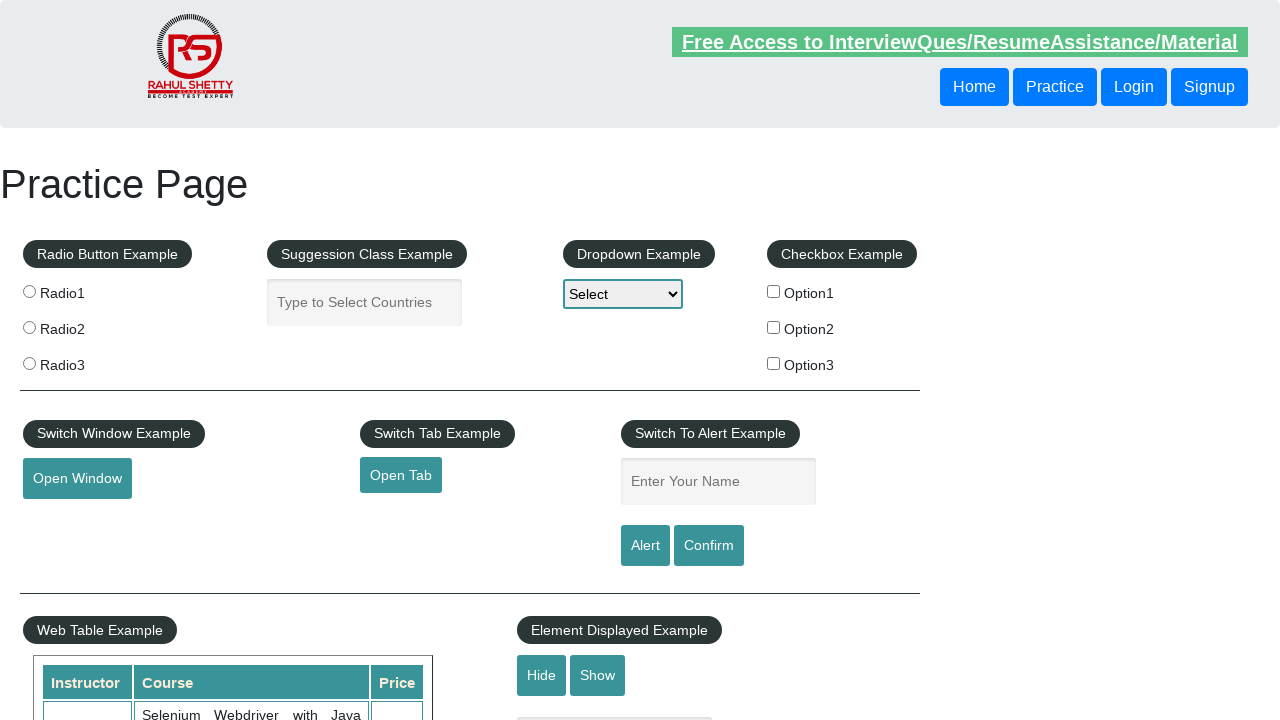

Waited for footer section with id 'gf-BIG' to load
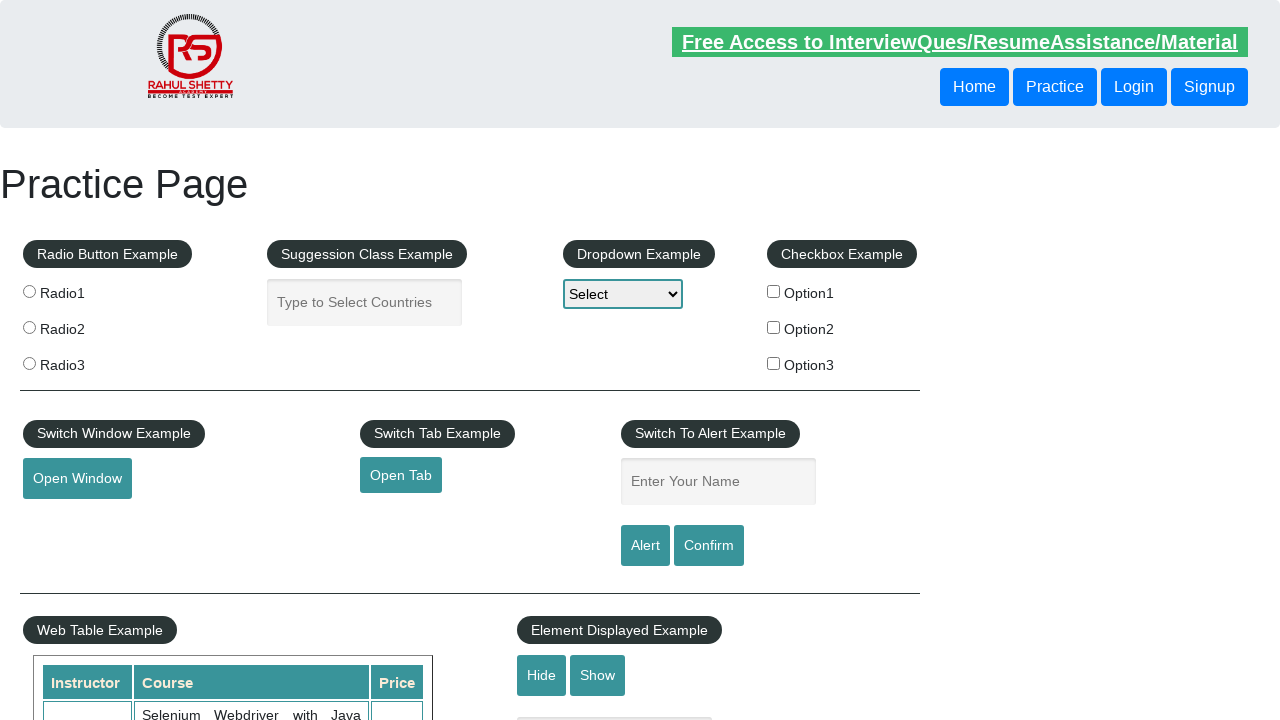

Located the first column of links in the footer
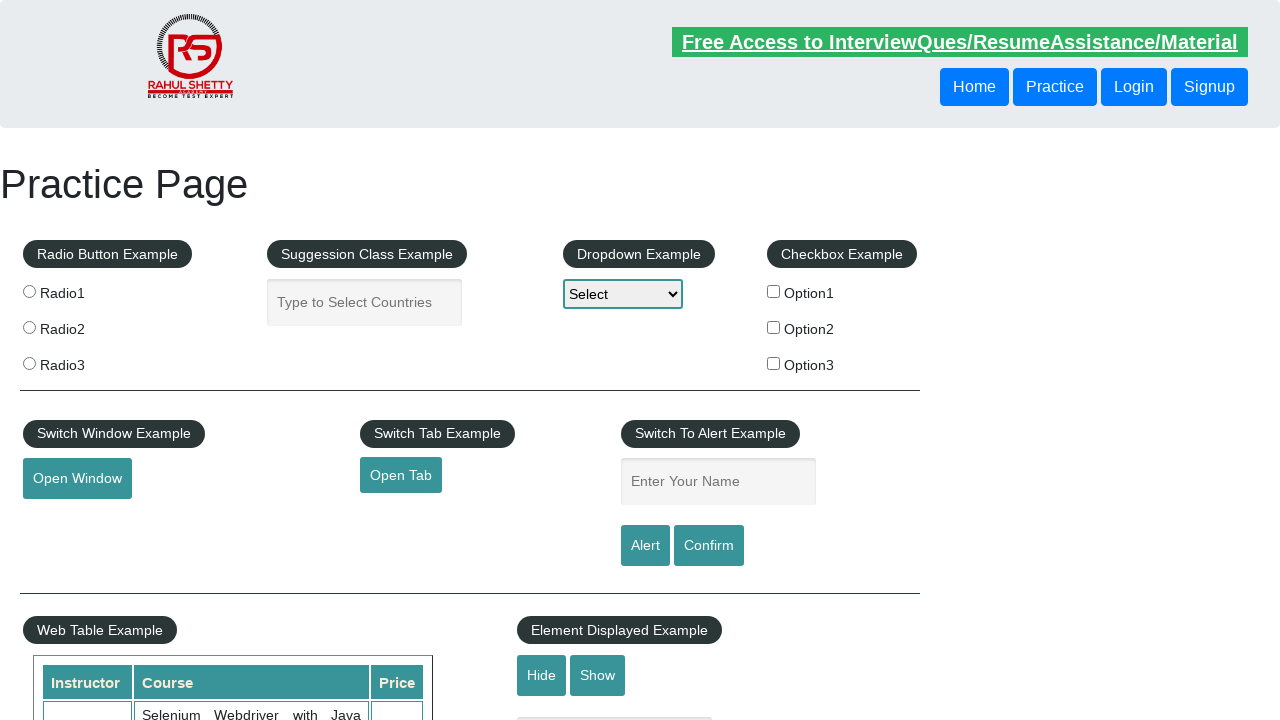

Found 5 links in the footer column
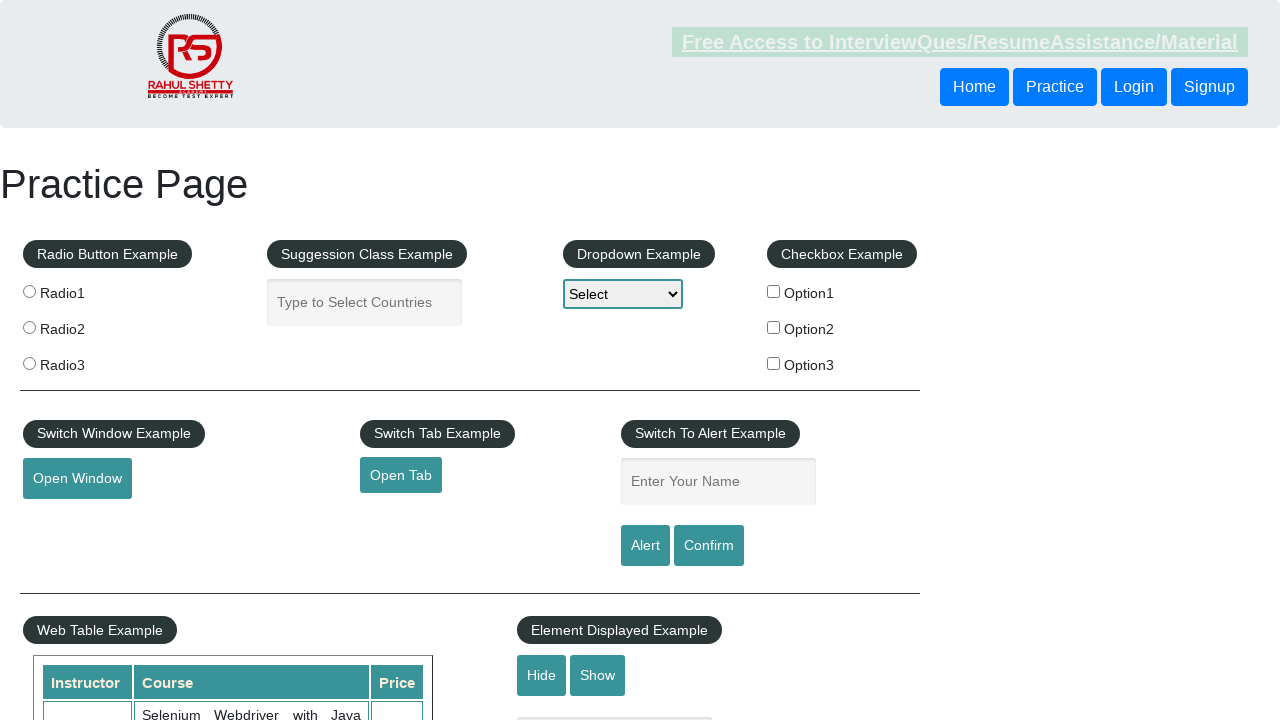

Opened link 1 in a new tab using Ctrl+Click at (68, 520) on xpath=//div[@id='gf-BIG']//table/tbody/tr/td[1]/ul >> a >> nth=1
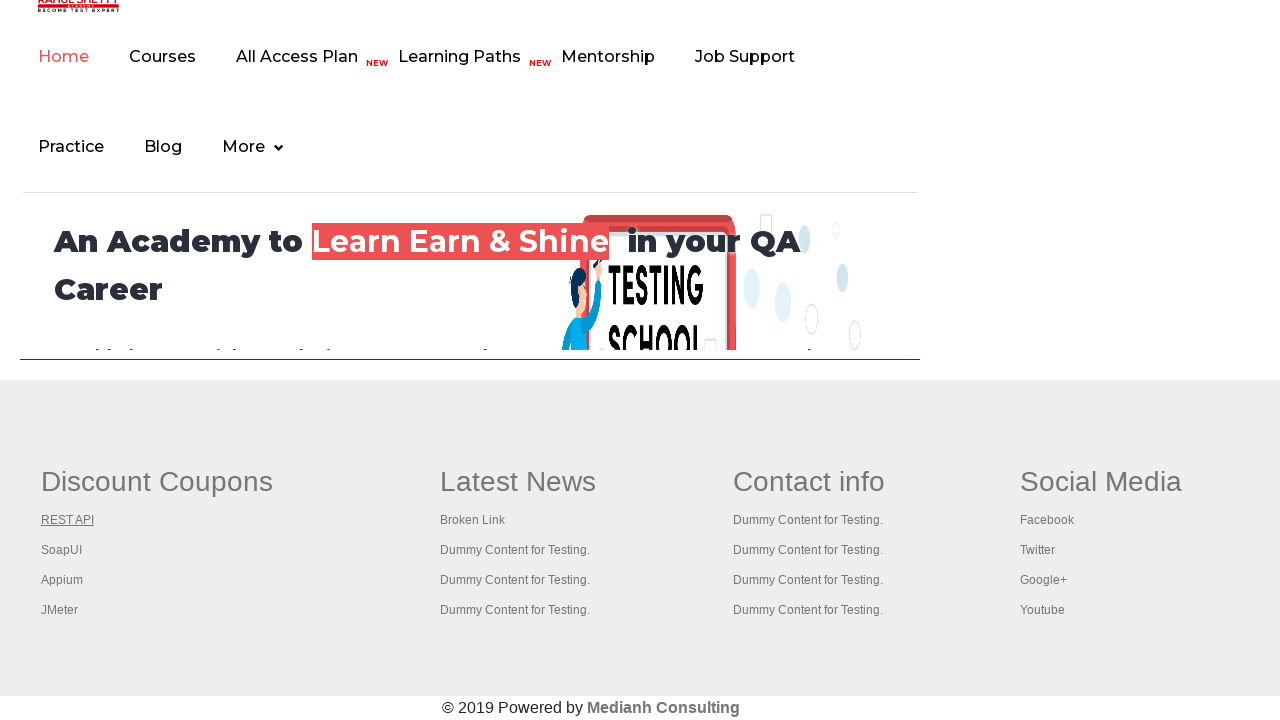

Waited 2 seconds for link 1 to load
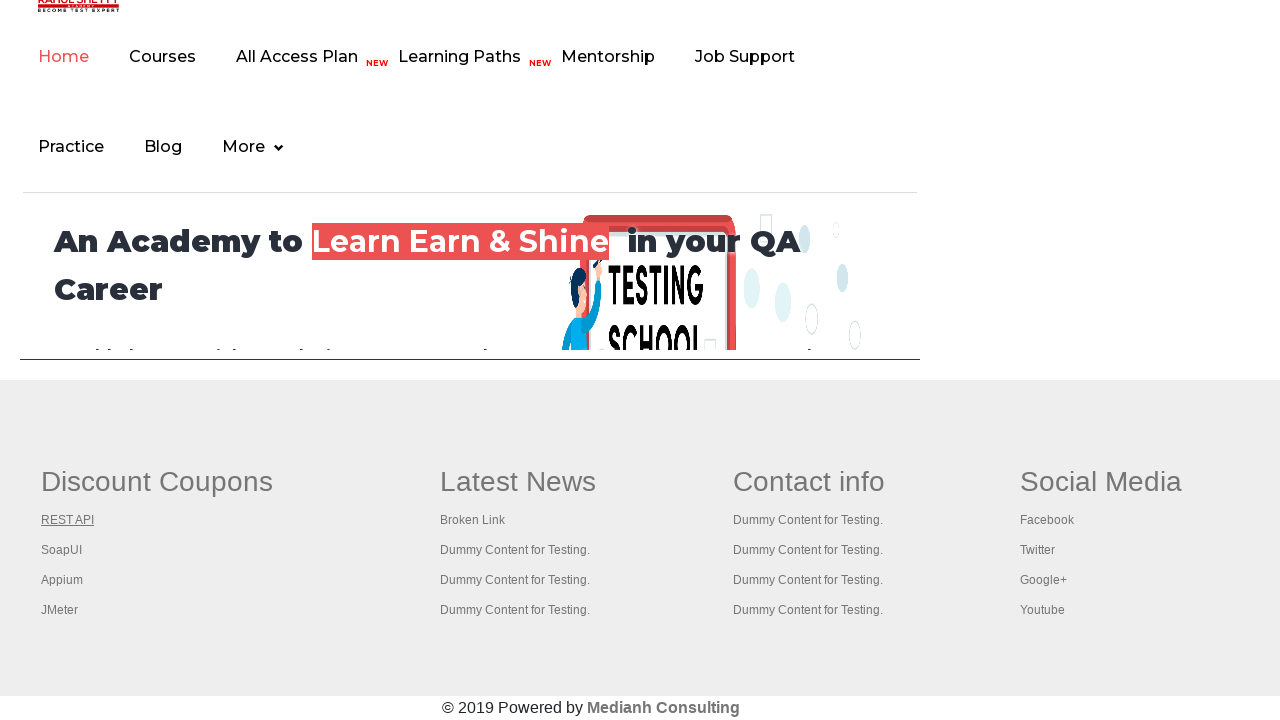

Opened link 2 in a new tab using Ctrl+Click at (62, 550) on xpath=//div[@id='gf-BIG']//table/tbody/tr/td[1]/ul >> a >> nth=2
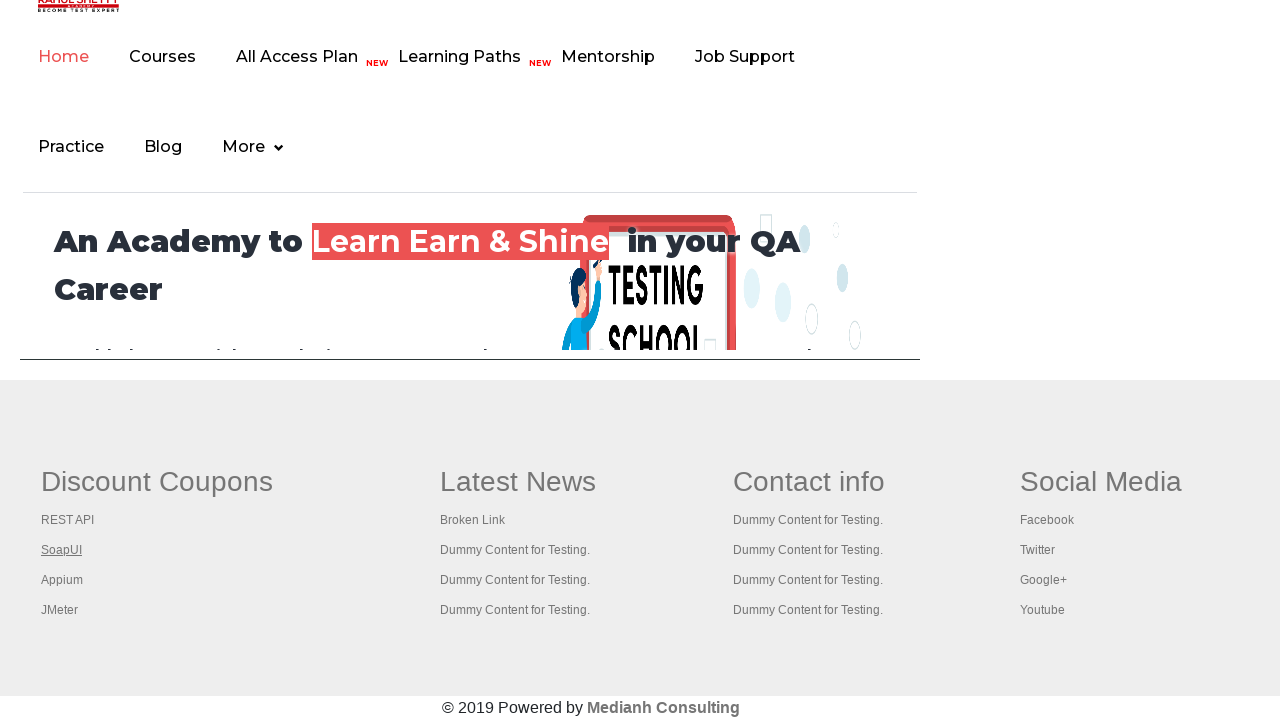

Waited 2 seconds for link 2 to load
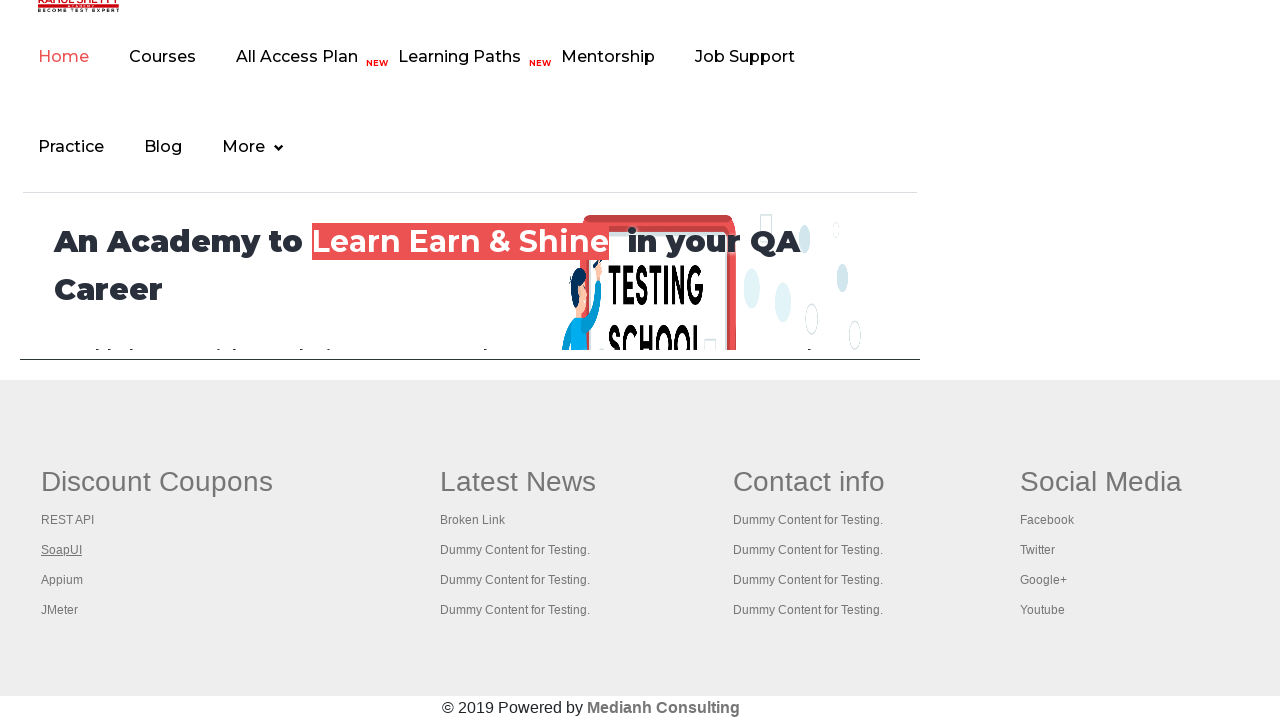

Opened link 3 in a new tab using Ctrl+Click at (62, 580) on xpath=//div[@id='gf-BIG']//table/tbody/tr/td[1]/ul >> a >> nth=3
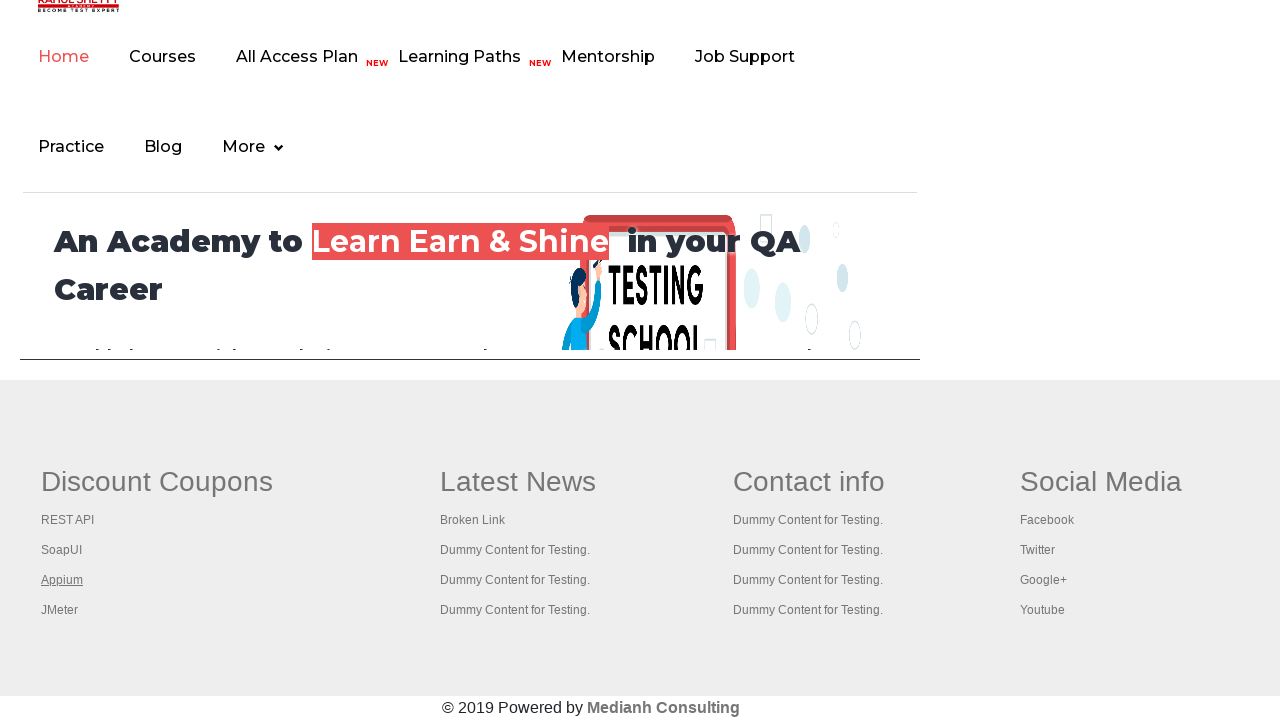

Waited 2 seconds for link 3 to load
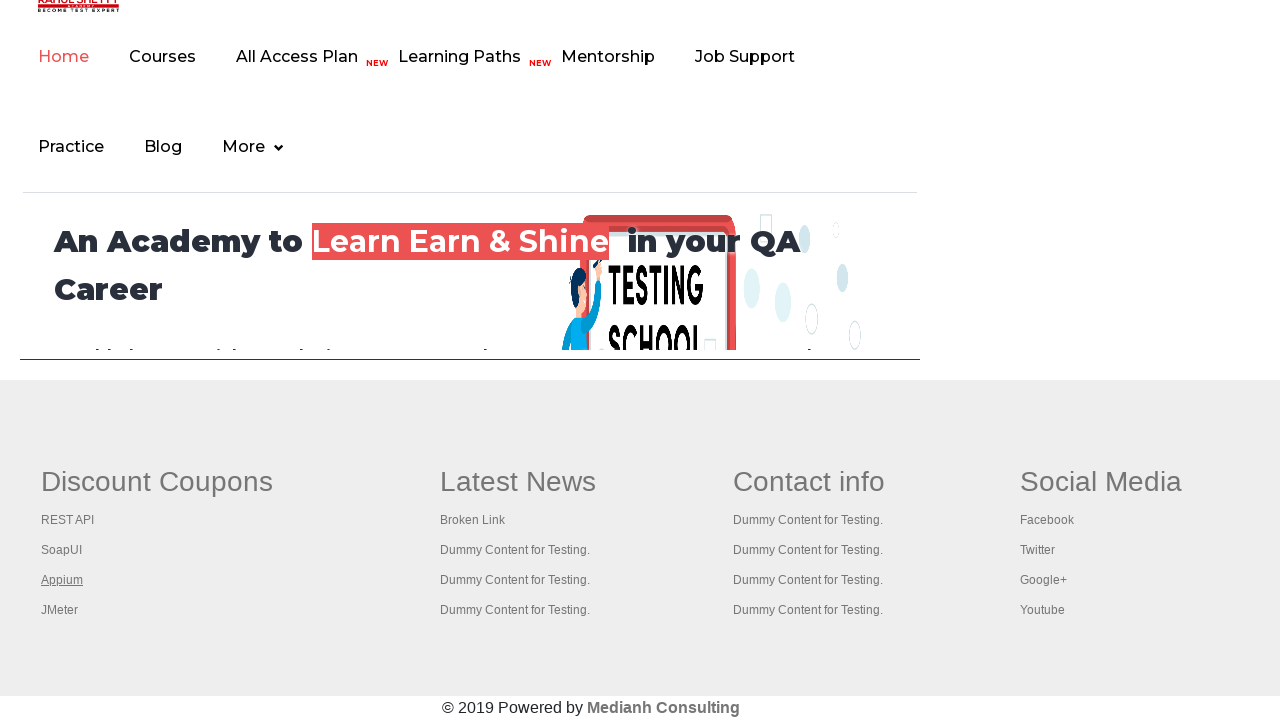

Opened link 4 in a new tab using Ctrl+Click at (60, 610) on xpath=//div[@id='gf-BIG']//table/tbody/tr/td[1]/ul >> a >> nth=4
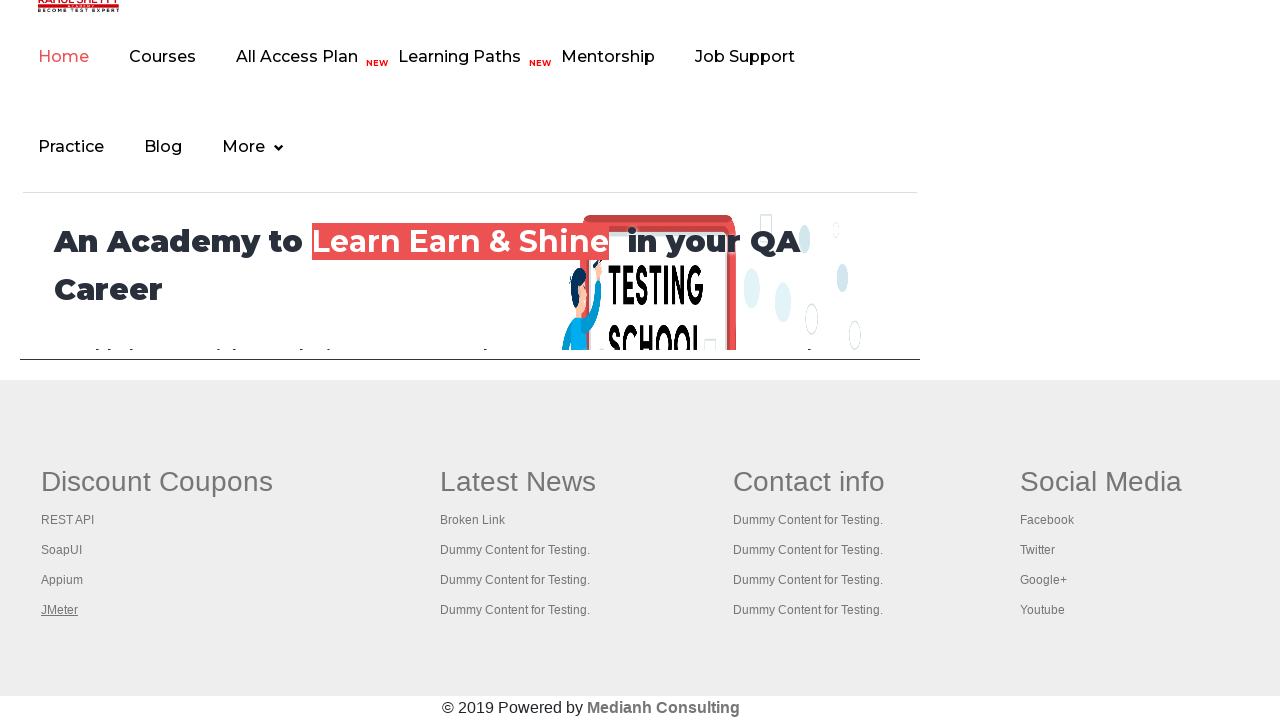

Waited 2 seconds for link 4 to load
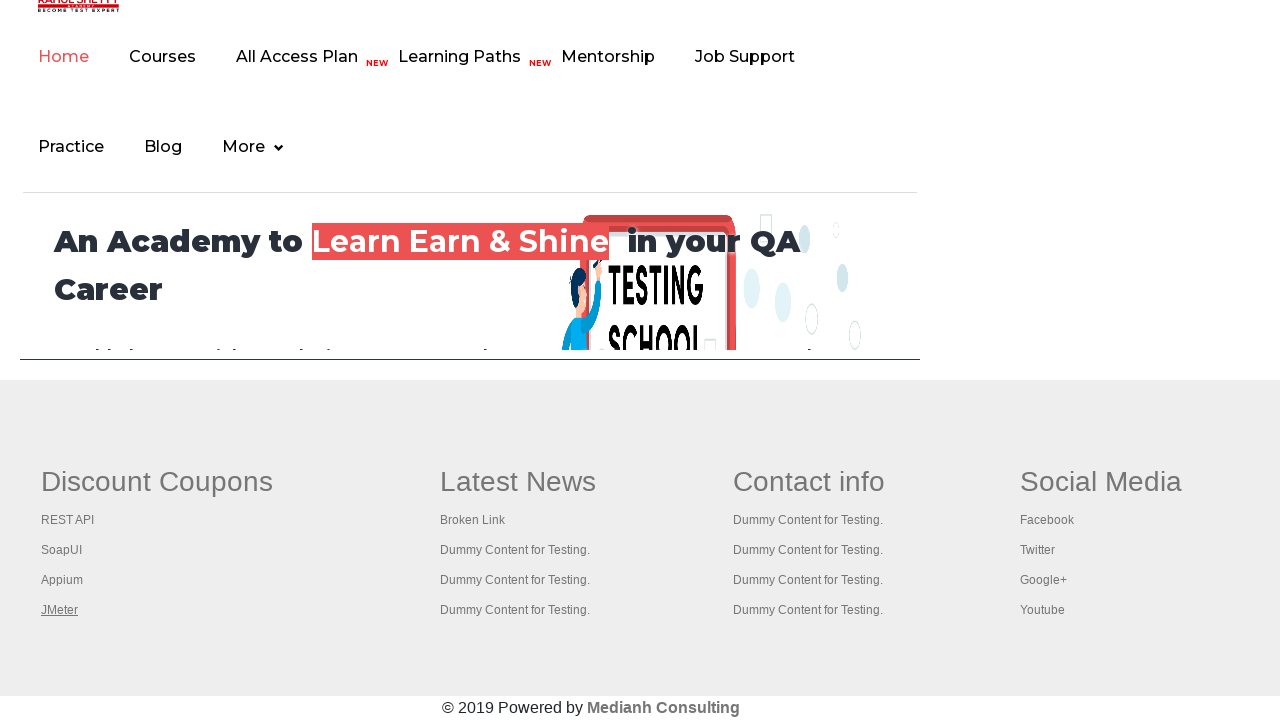

Retrieved all open tabs/pages, total count: 5
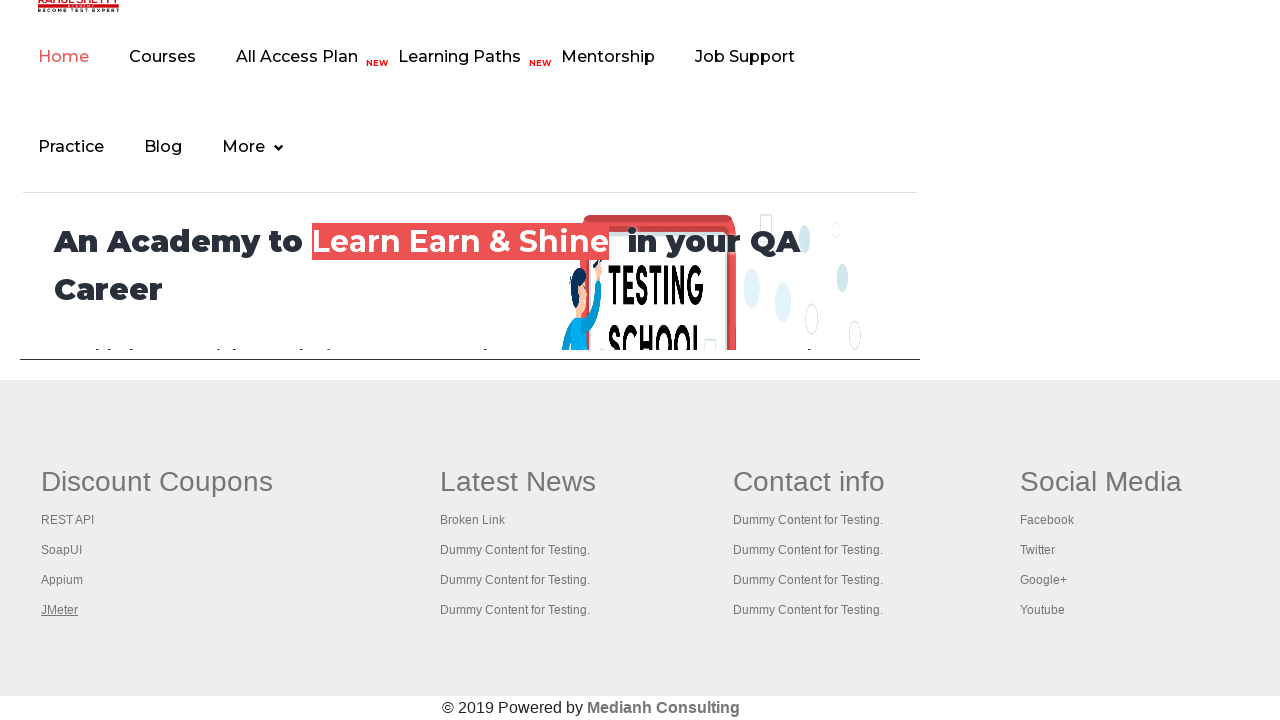

Switched to a tab and brought it to front
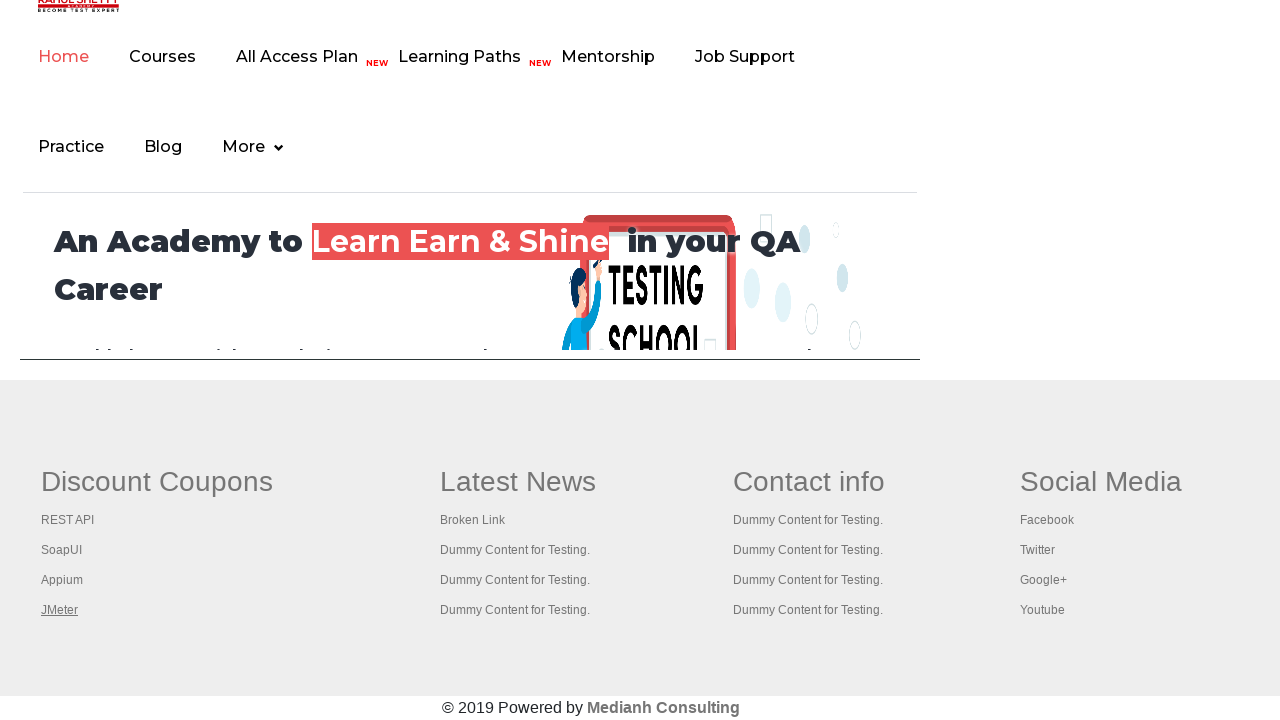

Verified the tab page loaded with 'domcontentloaded' state
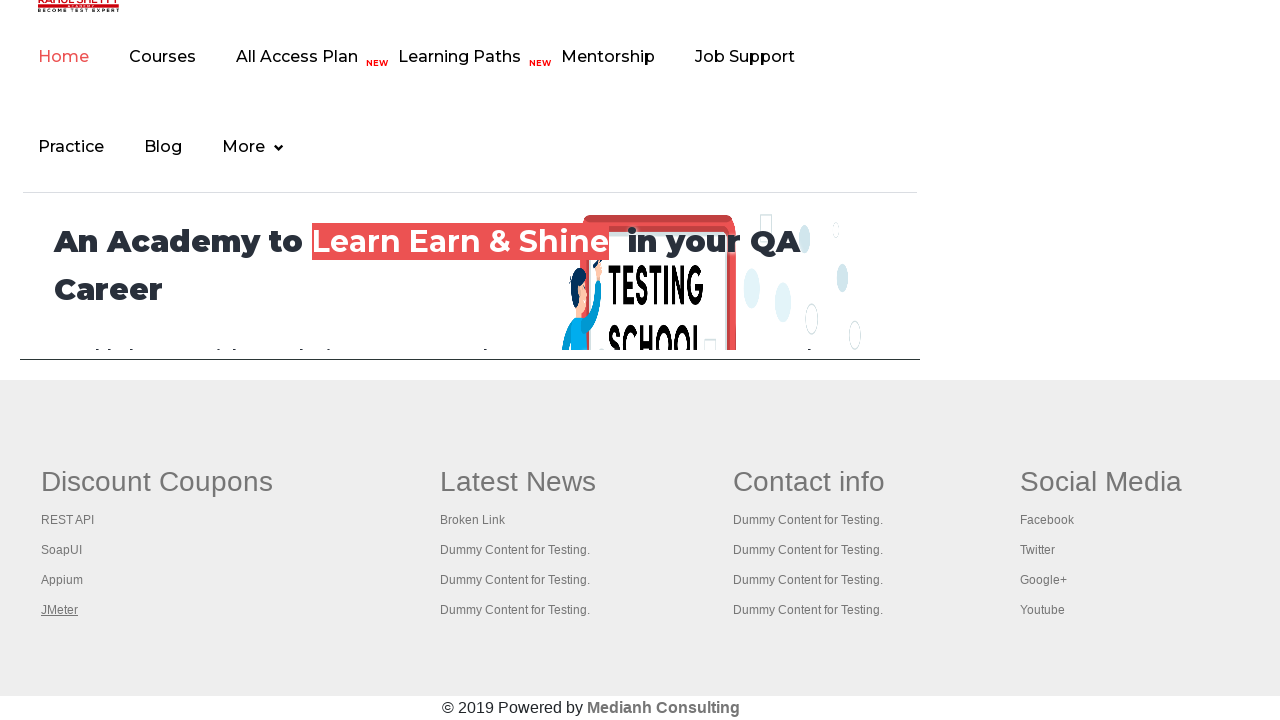

Switched to a tab and brought it to front
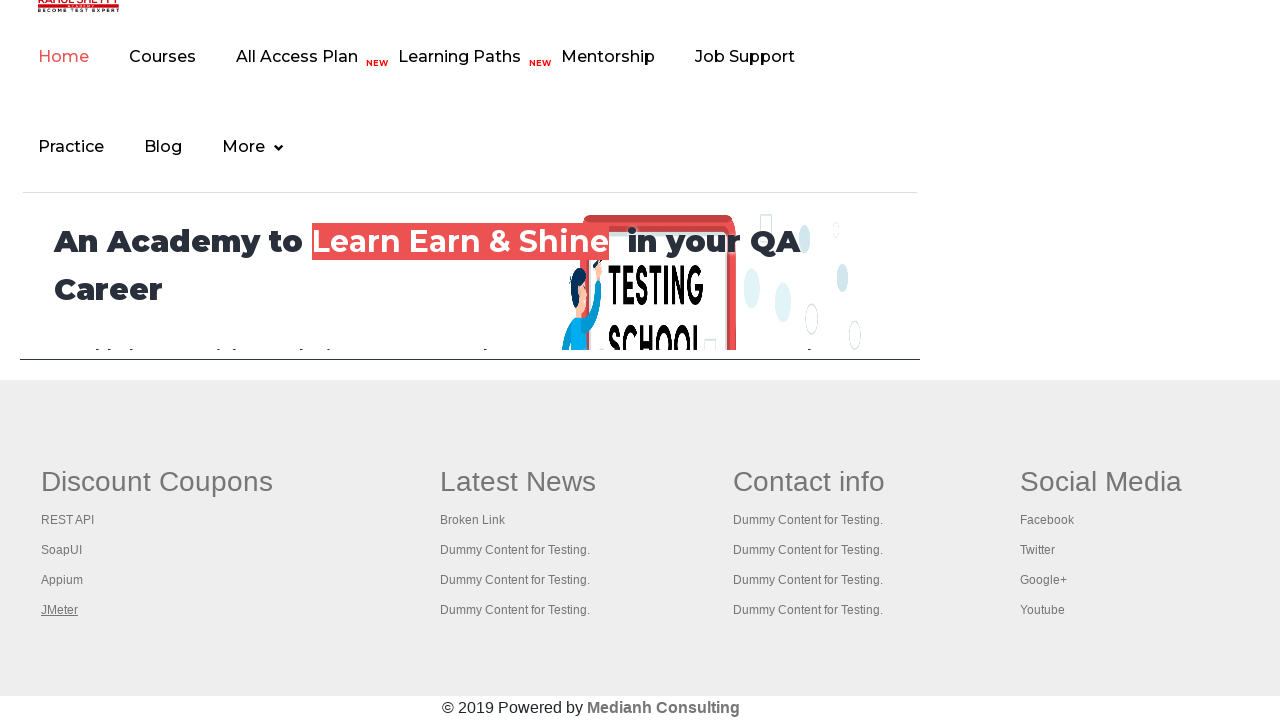

Verified the tab page loaded with 'domcontentloaded' state
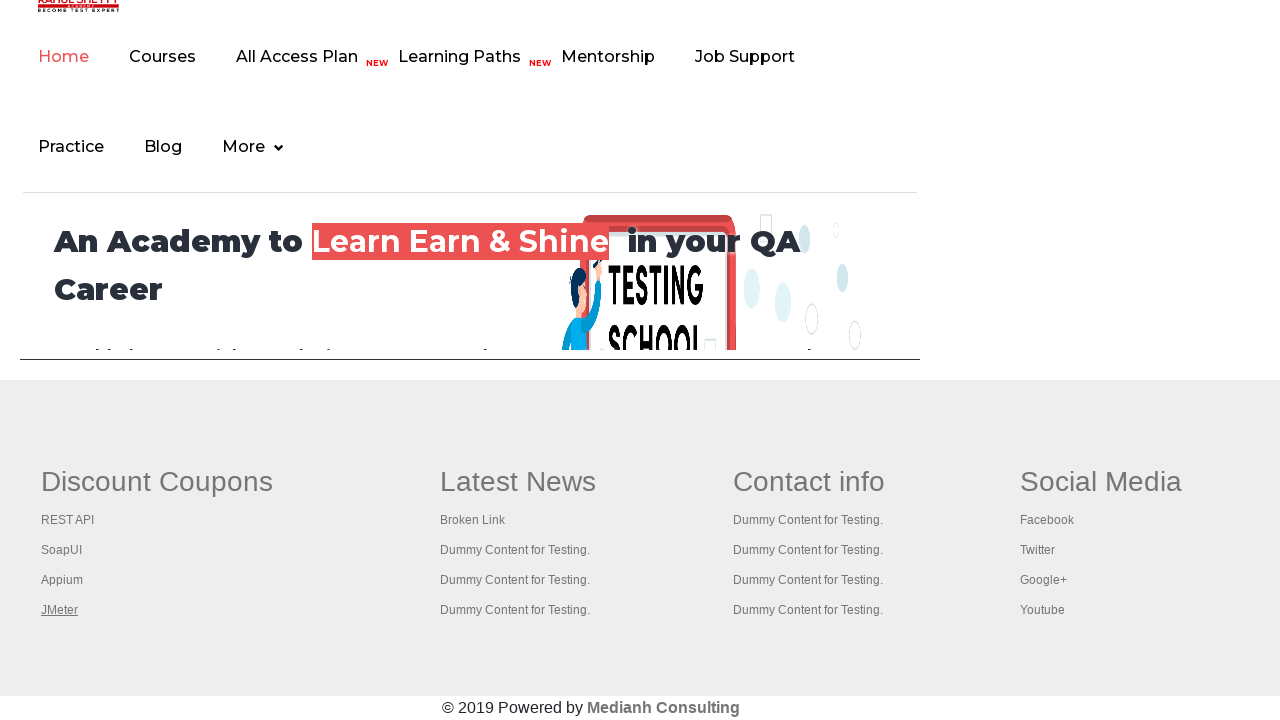

Switched to a tab and brought it to front
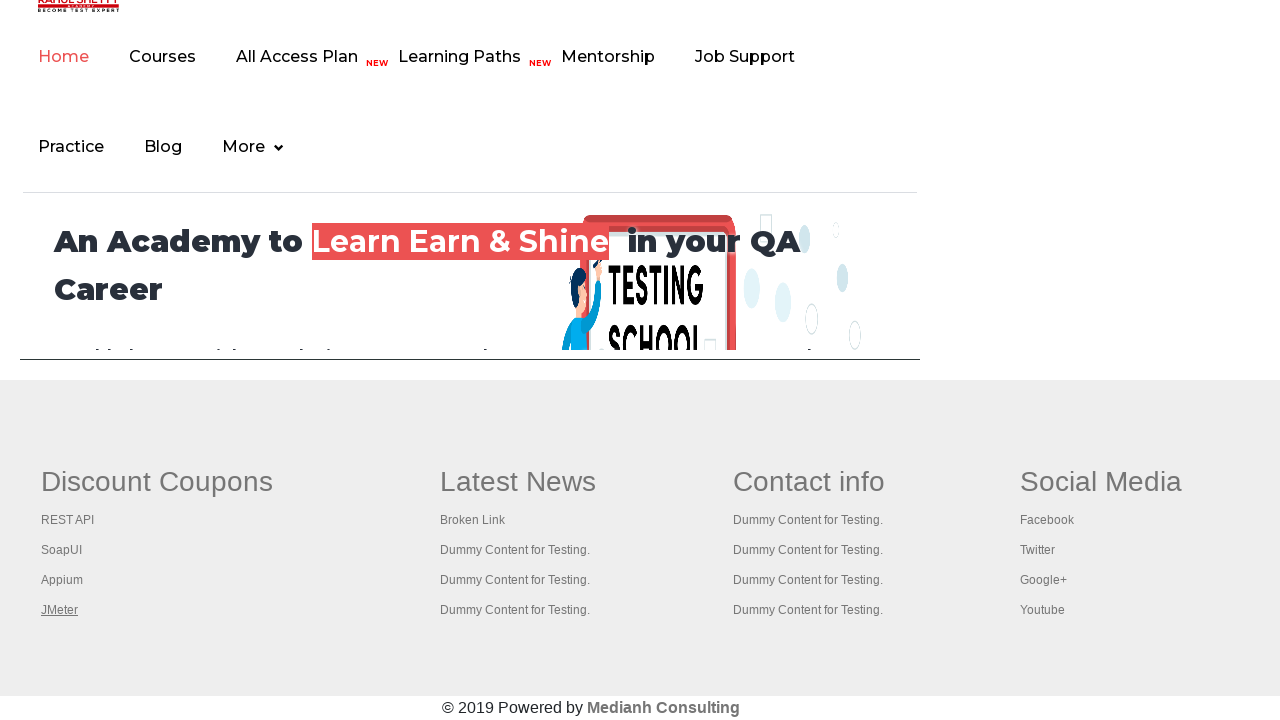

Verified the tab page loaded with 'domcontentloaded' state
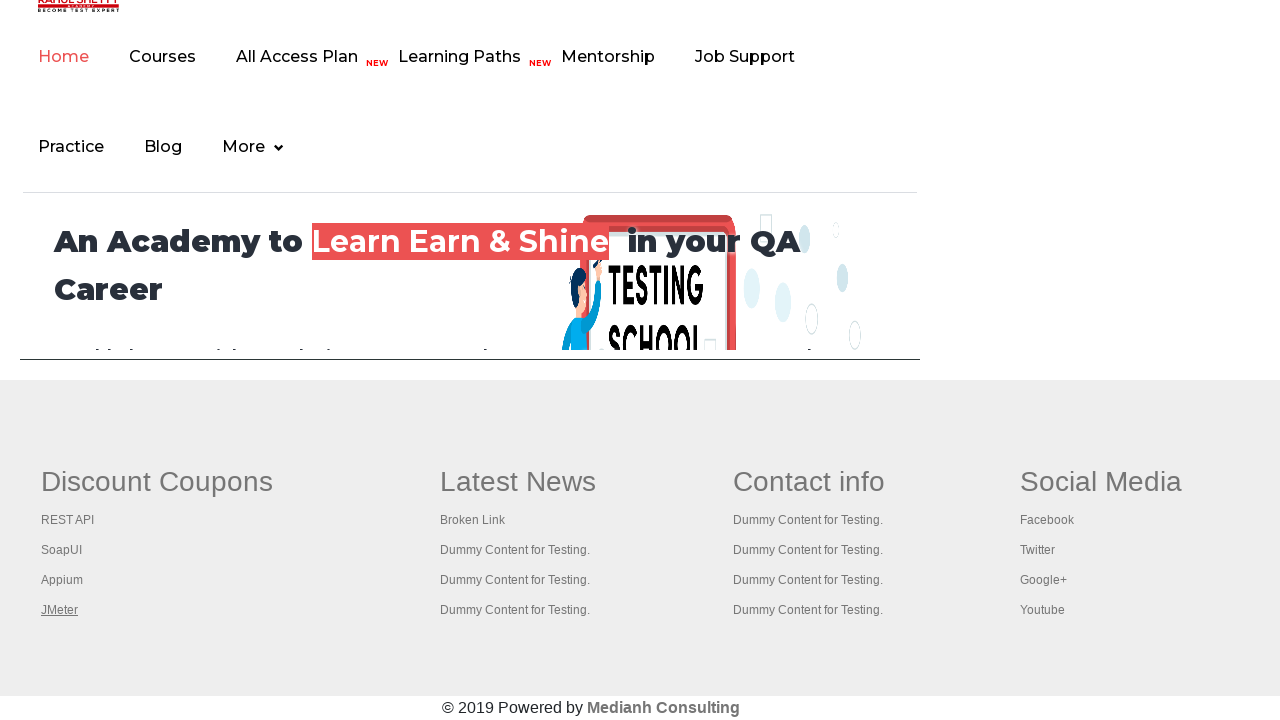

Switched to a tab and brought it to front
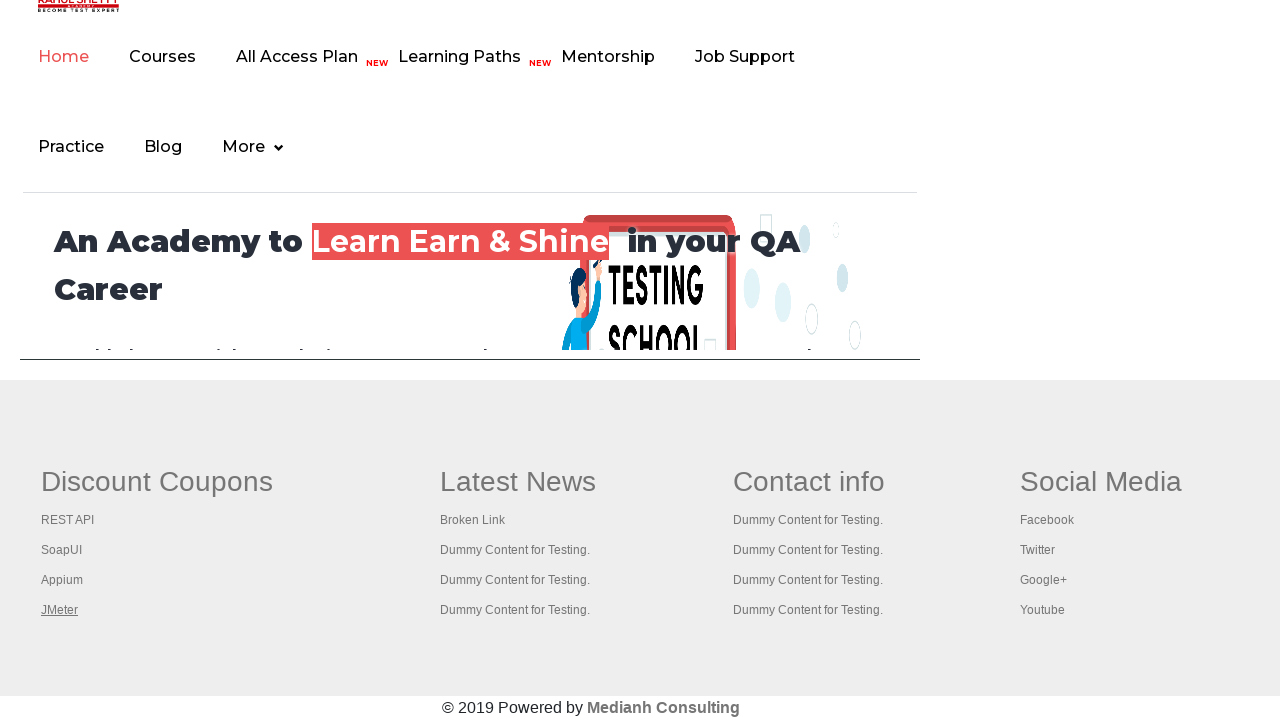

Verified the tab page loaded with 'domcontentloaded' state
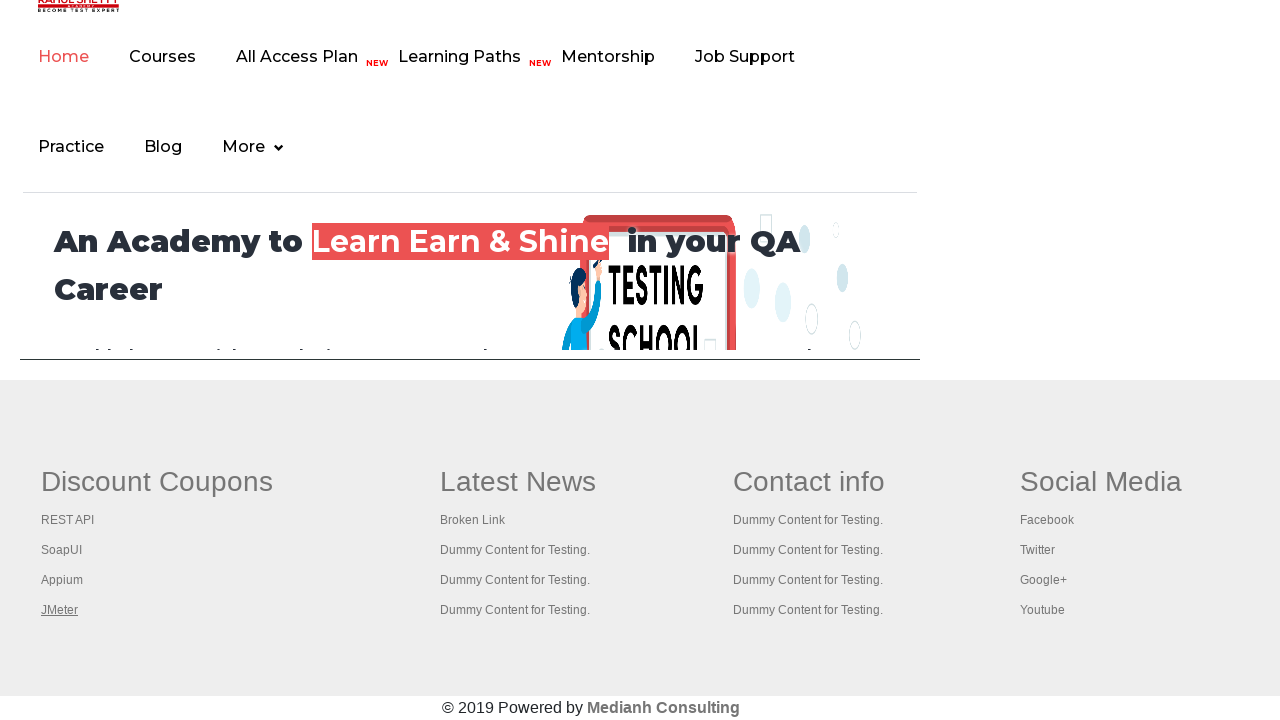

Switched to a tab and brought it to front
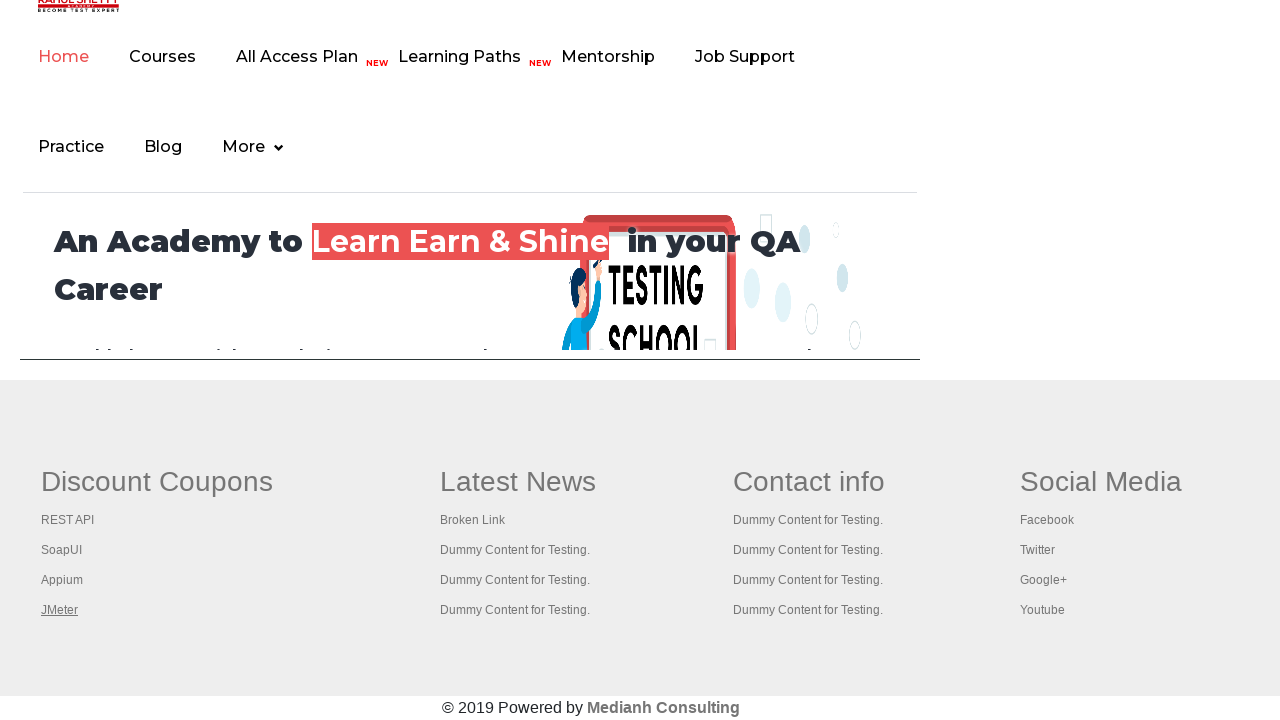

Verified the tab page loaded with 'domcontentloaded' state
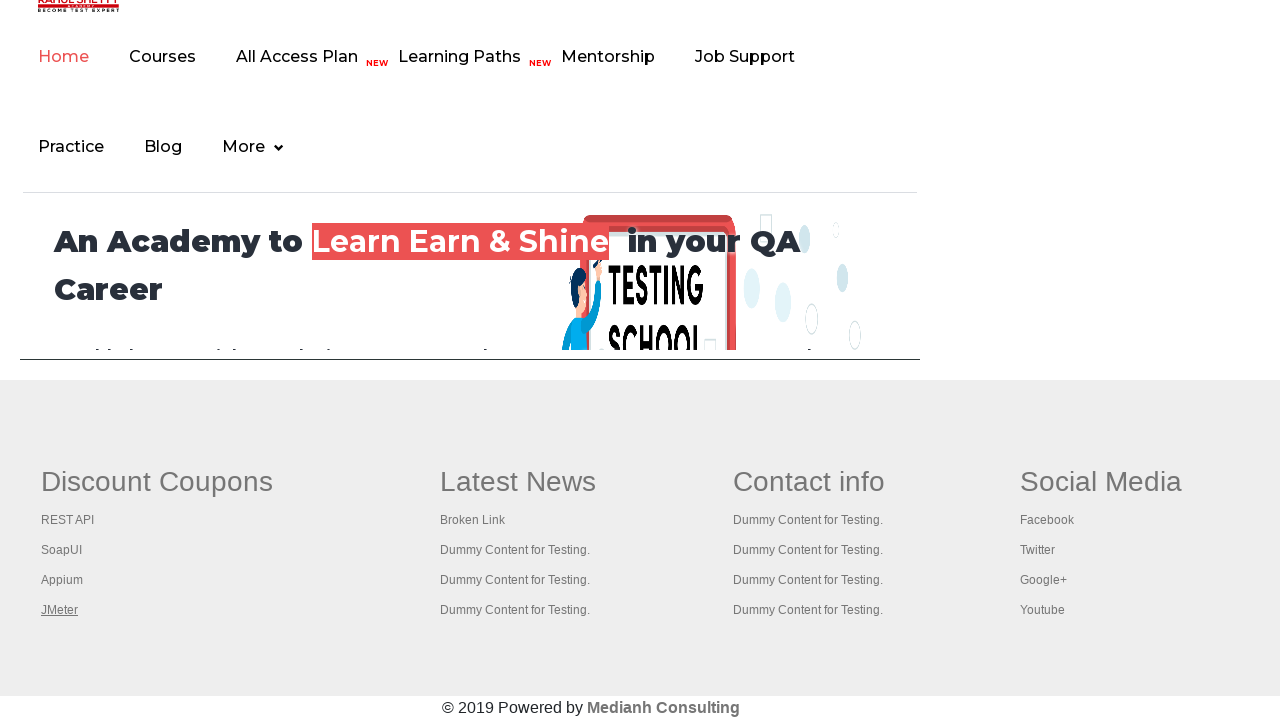

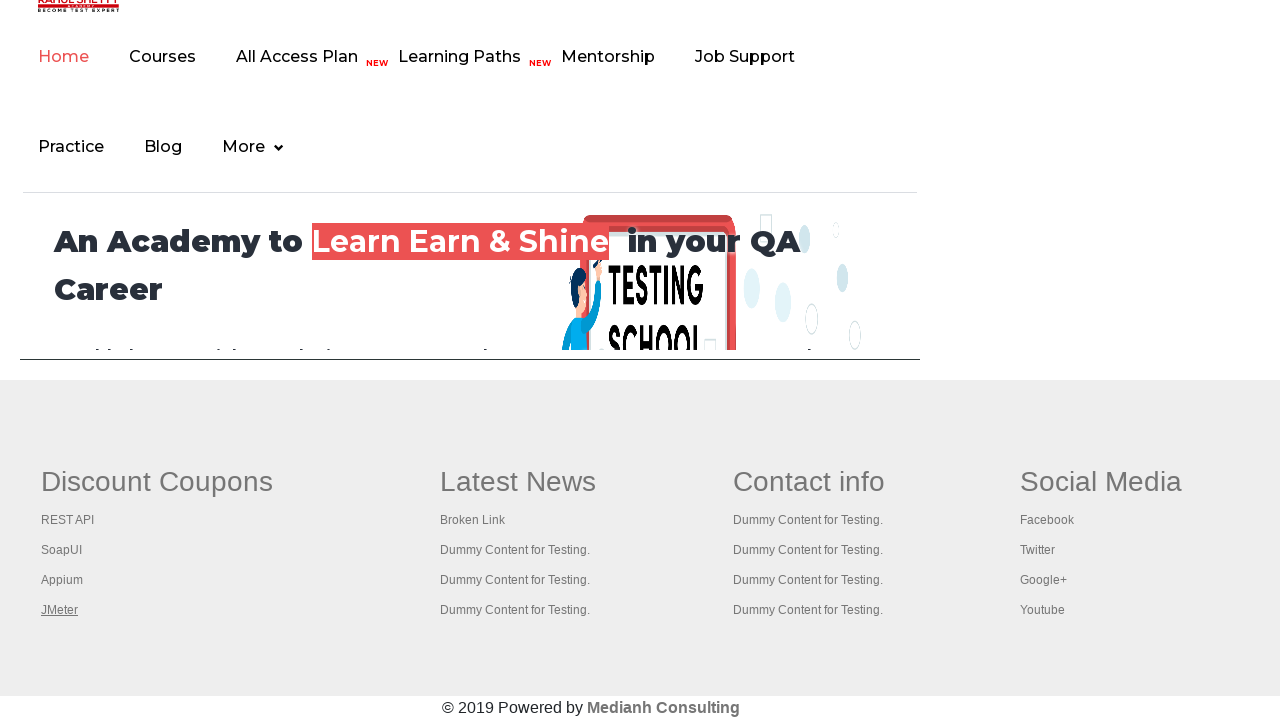